Tests JavaScript prompt alert functionality by switching to an iframe, clicking a button to trigger a prompt dialog, entering a name, accepting the alert, and verifying the entered text appears on the page.

Starting URL: https://www.w3schools.com/js/tryit.asp?filename=tryjs_prompt

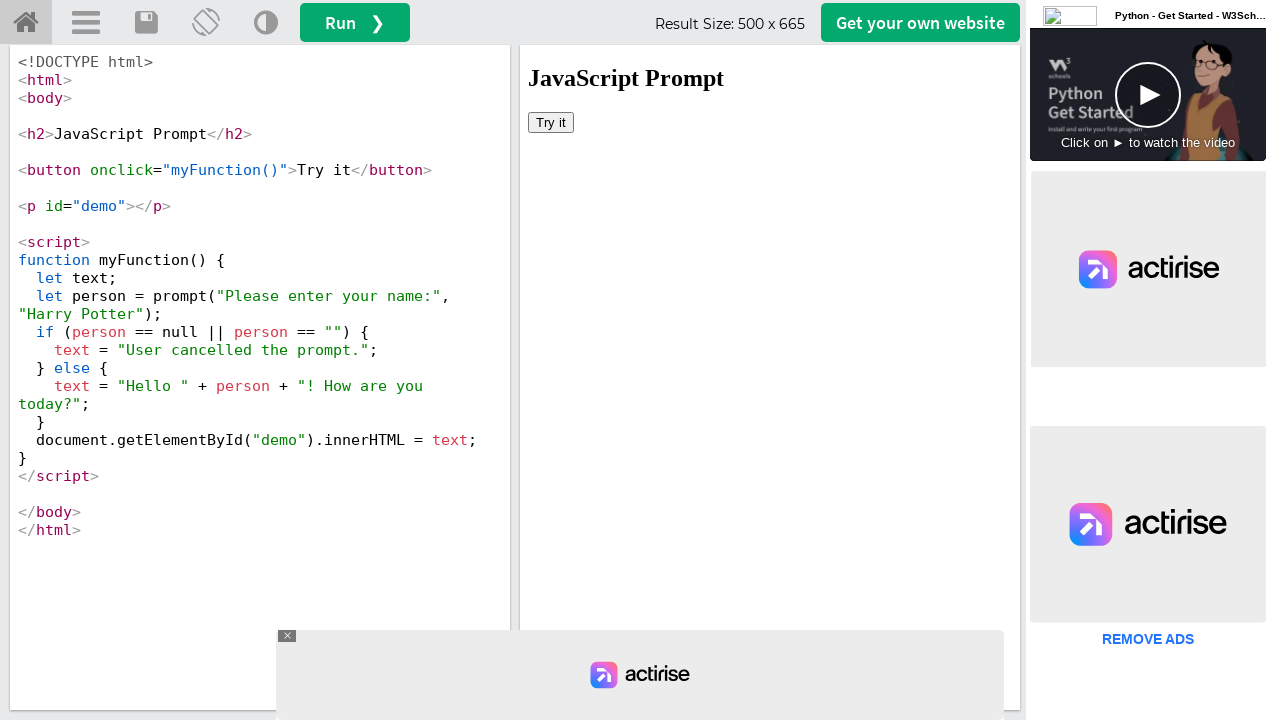

Located iframe with ID 'iframeResult'
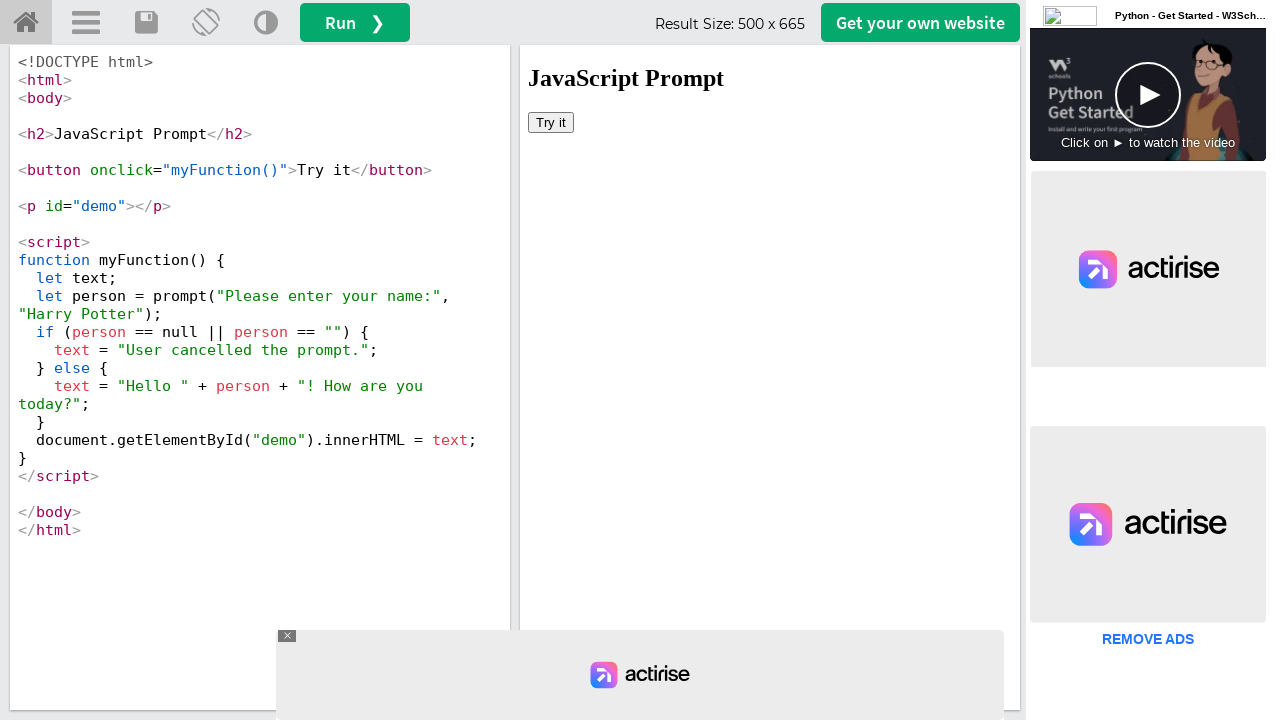

Set up dialog handler to accept prompts with 'Praveen'
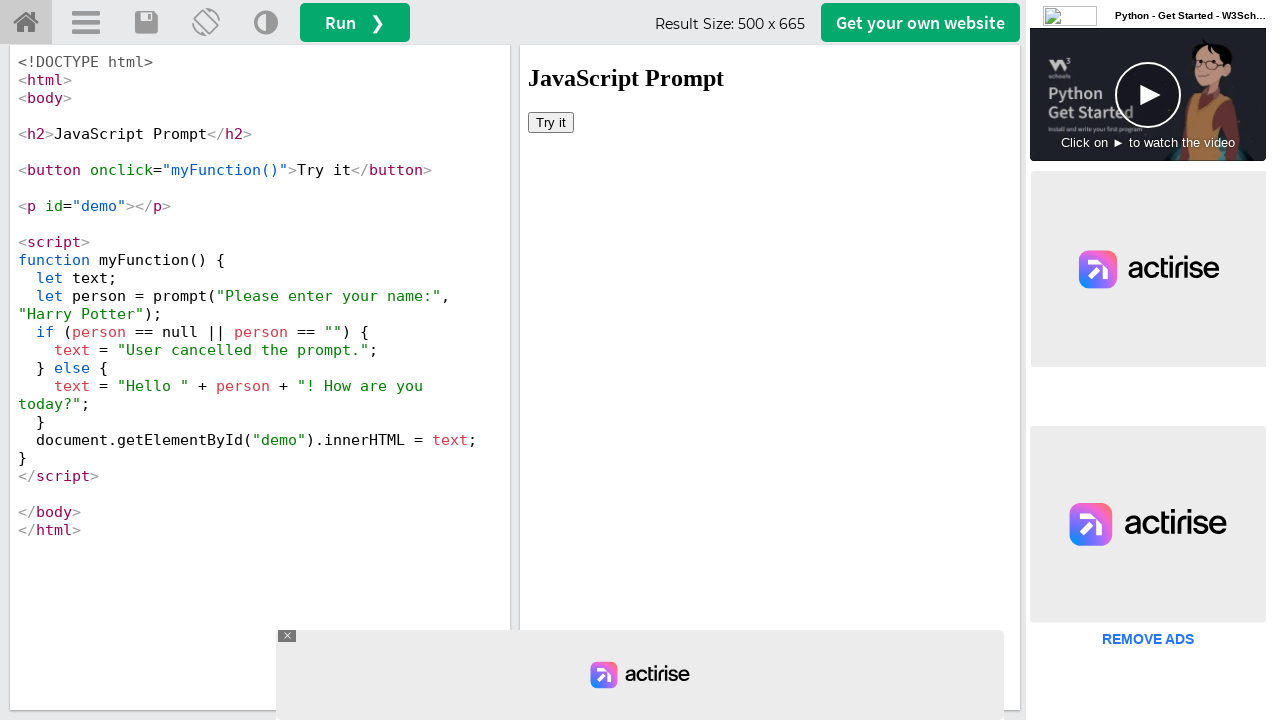

Clicked 'Try it' button to trigger JavaScript prompt alert at (551, 122) on #iframeResult >> internal:control=enter-frame >> xpath=//button[text()='Try it']
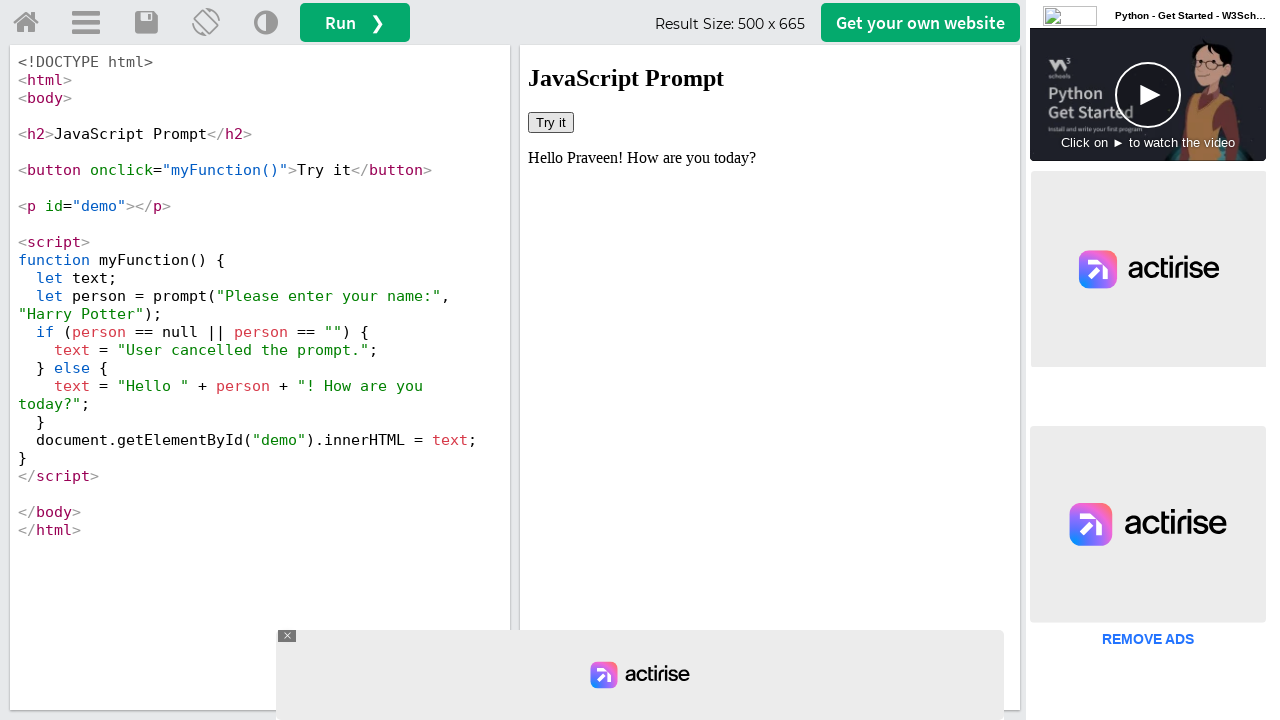

Waited 1000ms for prompt dialog to be processed
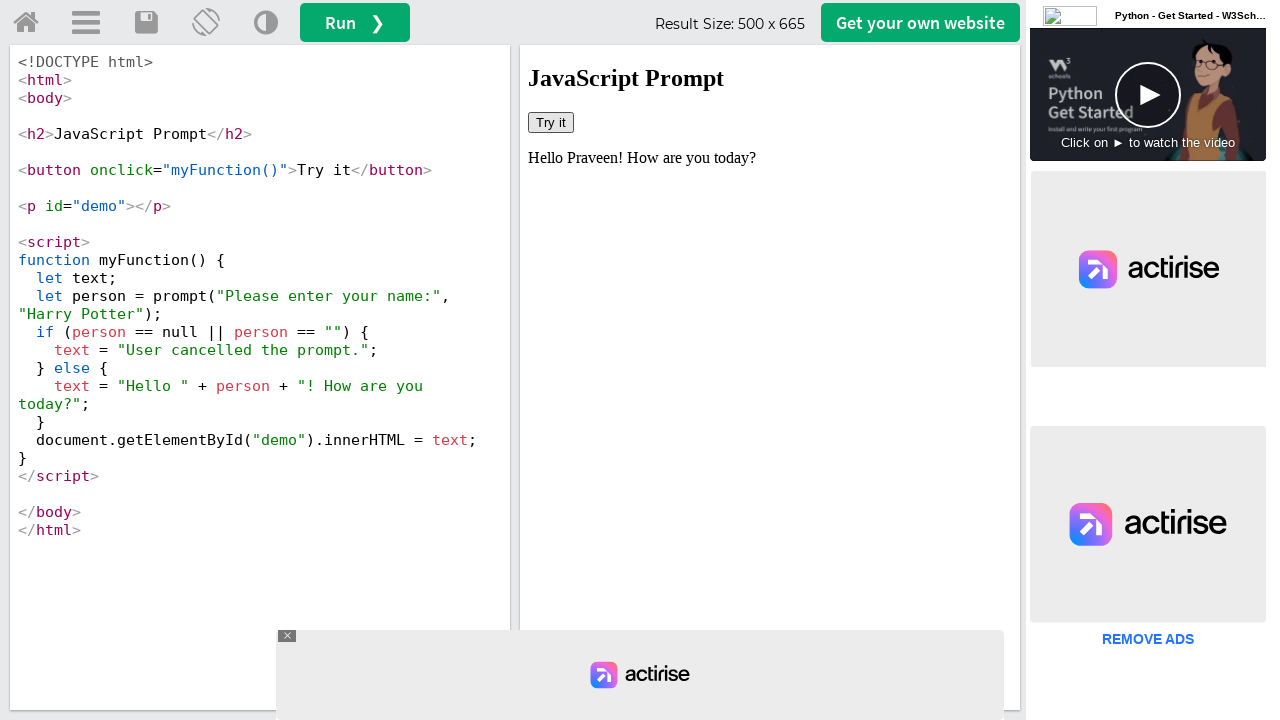

Retrieved text content from demo element
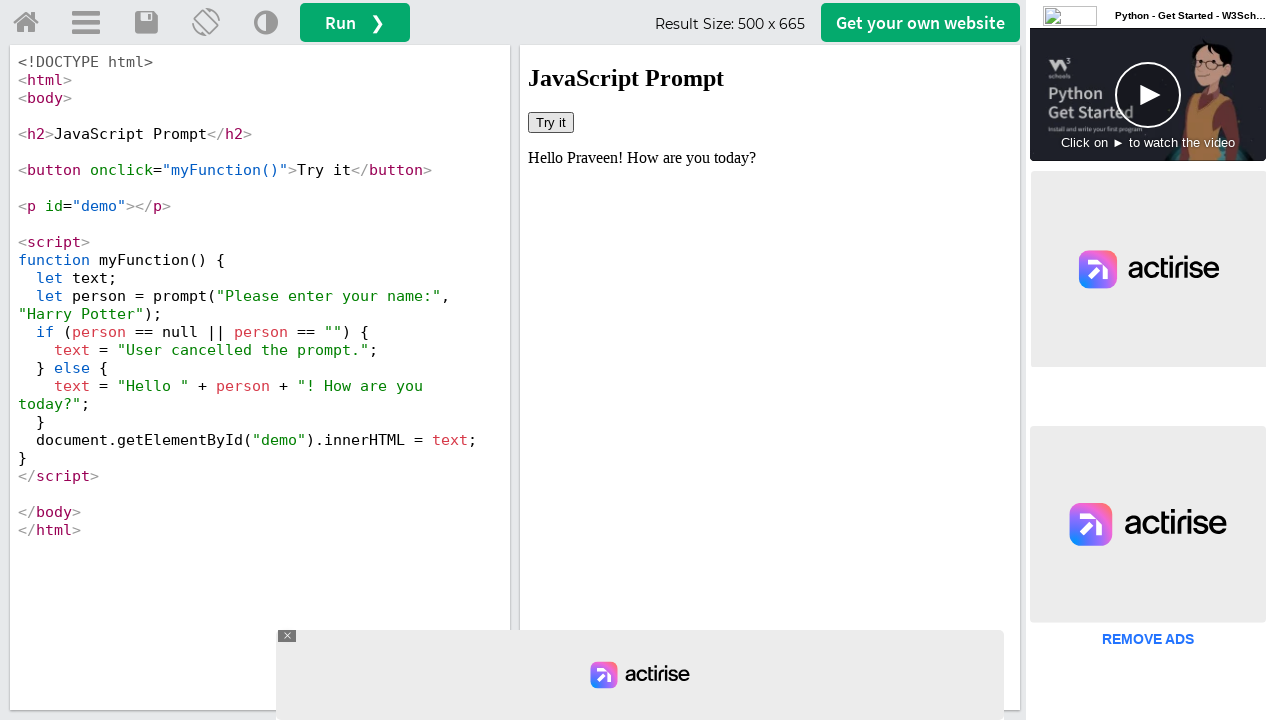

Verified that 'Praveen' appears in the demo element text
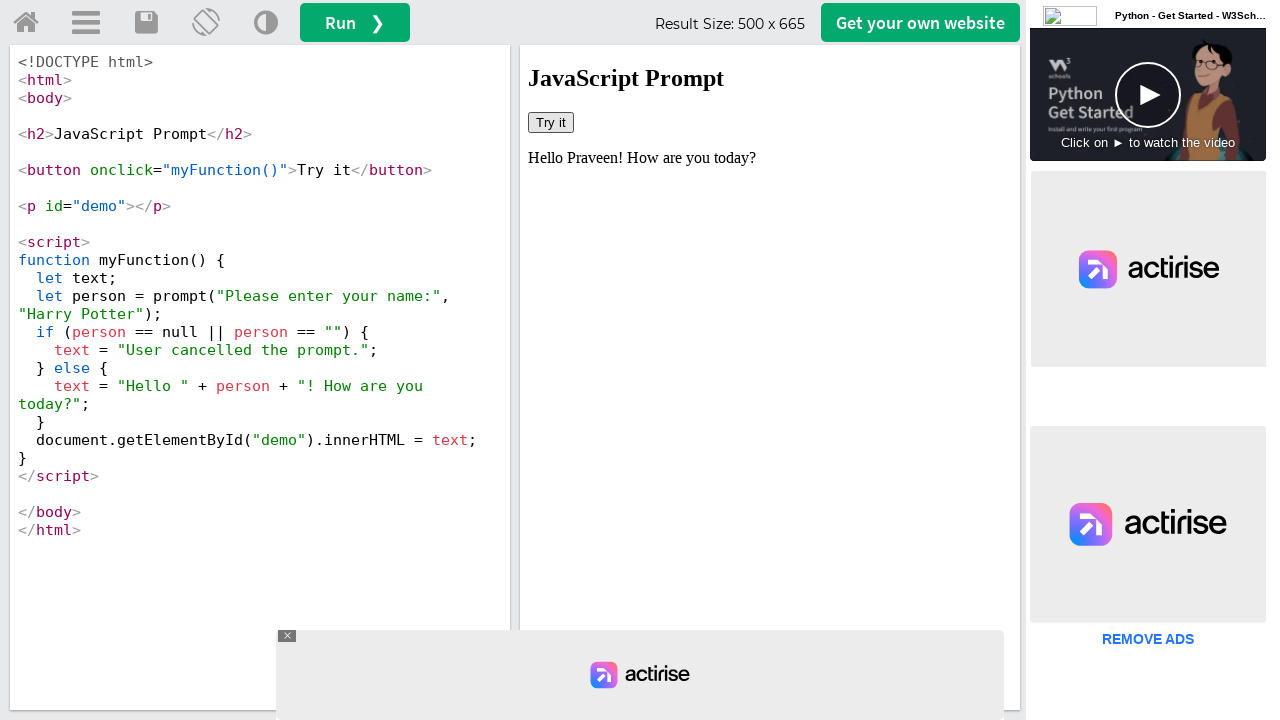

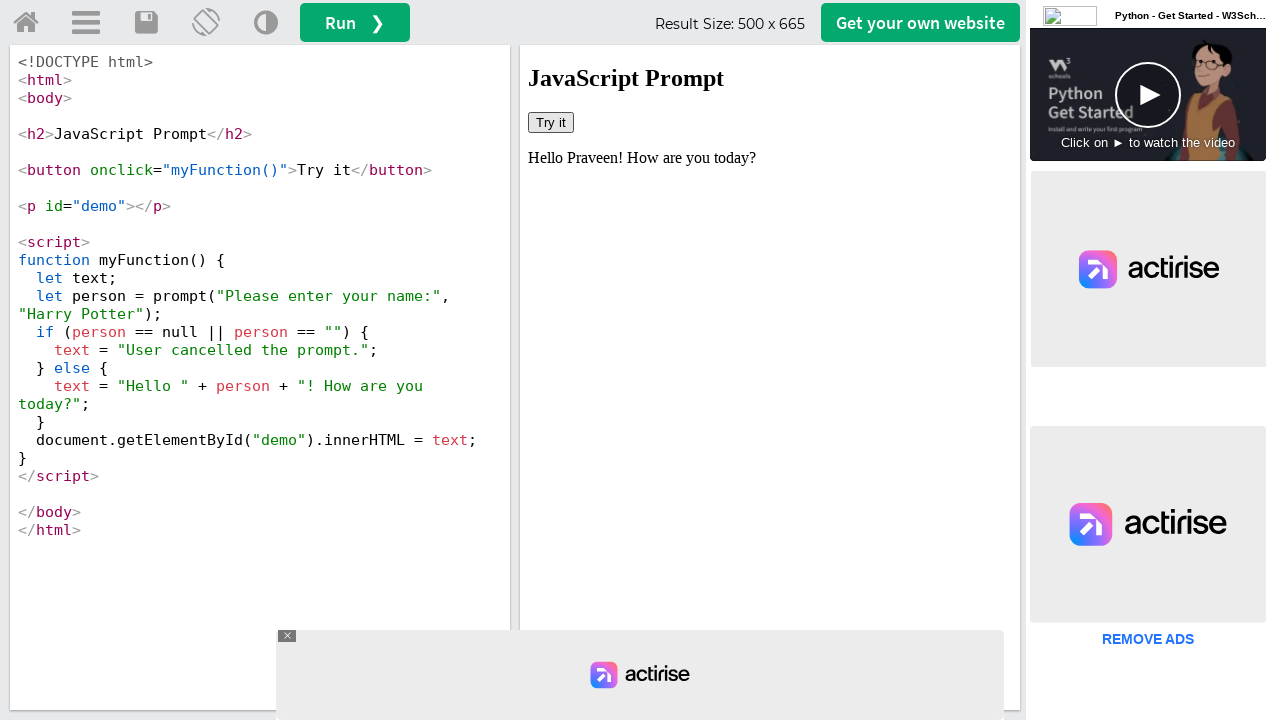